Tests JavaScript injection capability by dynamically adding jQuery and jquery-growl library to a page, then displaying various notification messages (info, error, notice, warning).

Starting URL: http://the-internet.herokuapp.com/

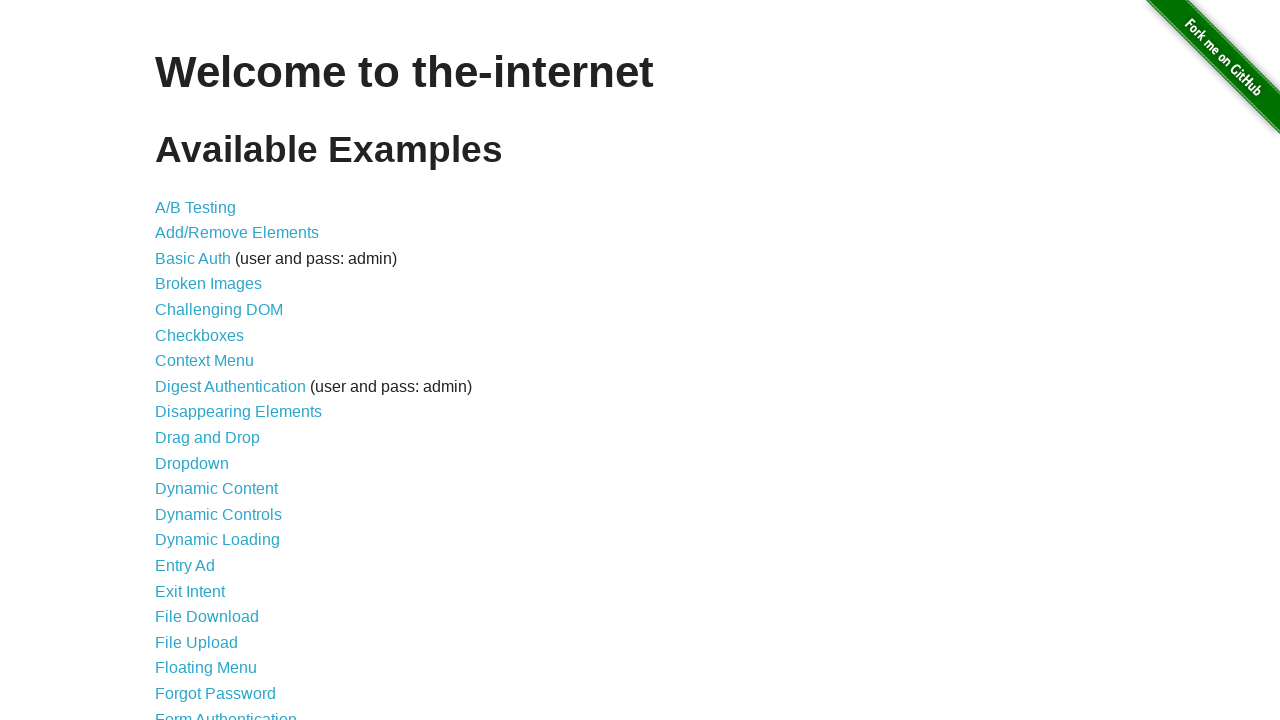

Navigated to the-internet.herokuapp.com homepage
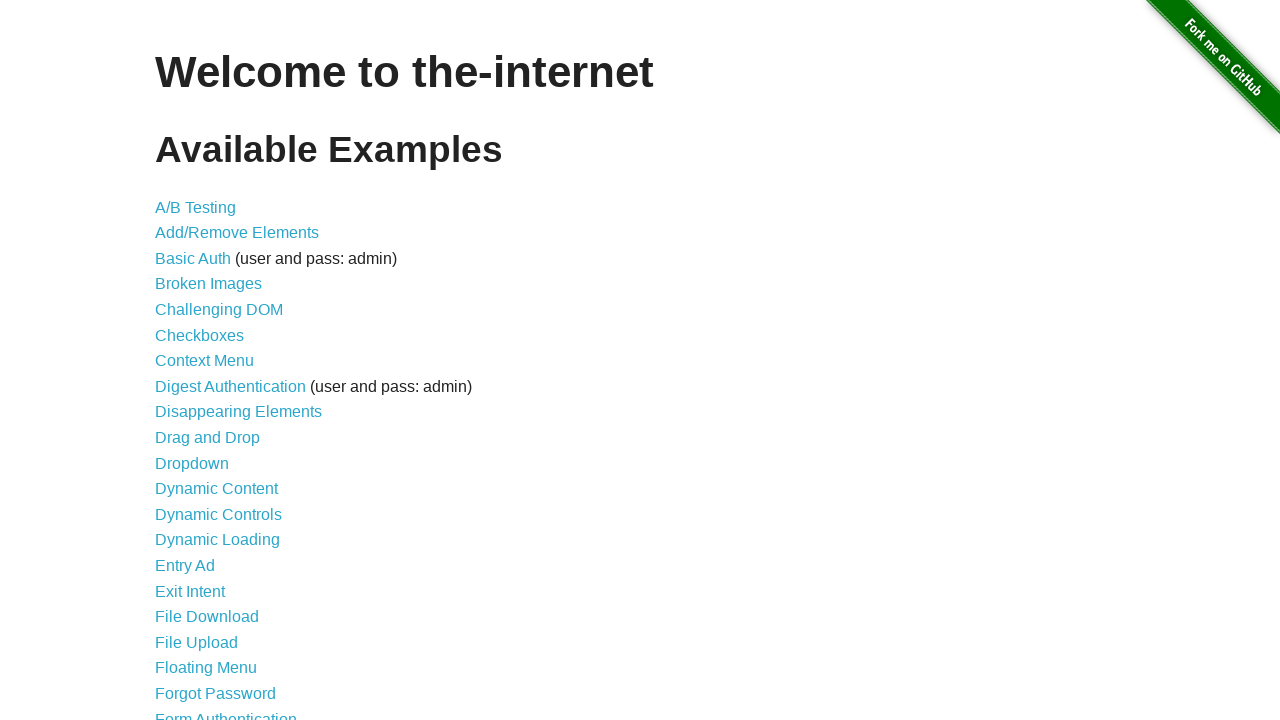

Injected jQuery library into the page
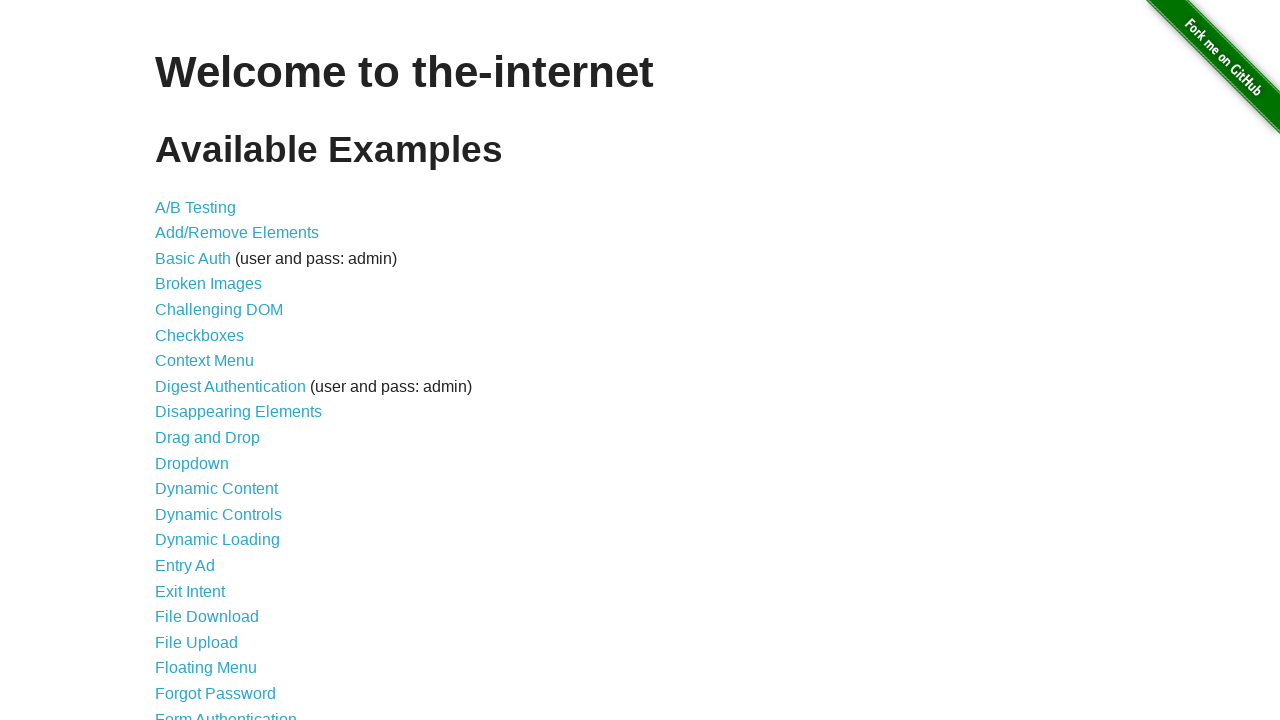

Waited 1 second for jQuery to load
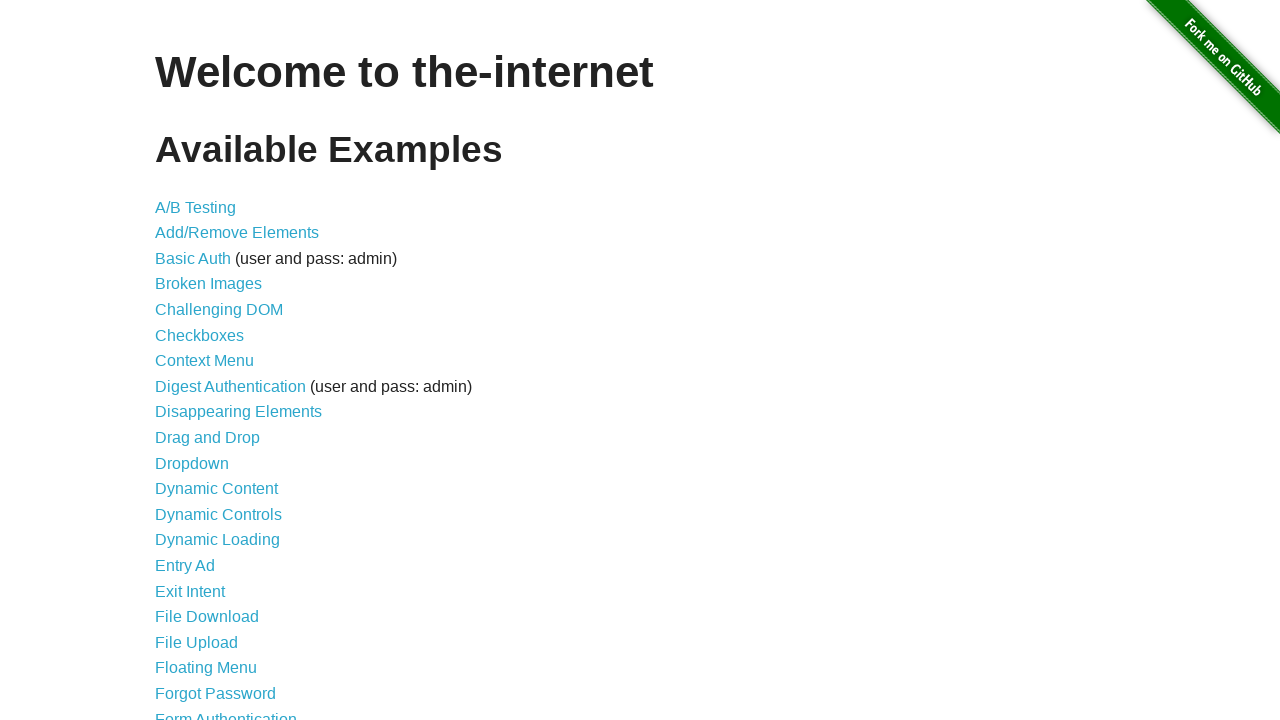

Injected jquery-growl JavaScript library
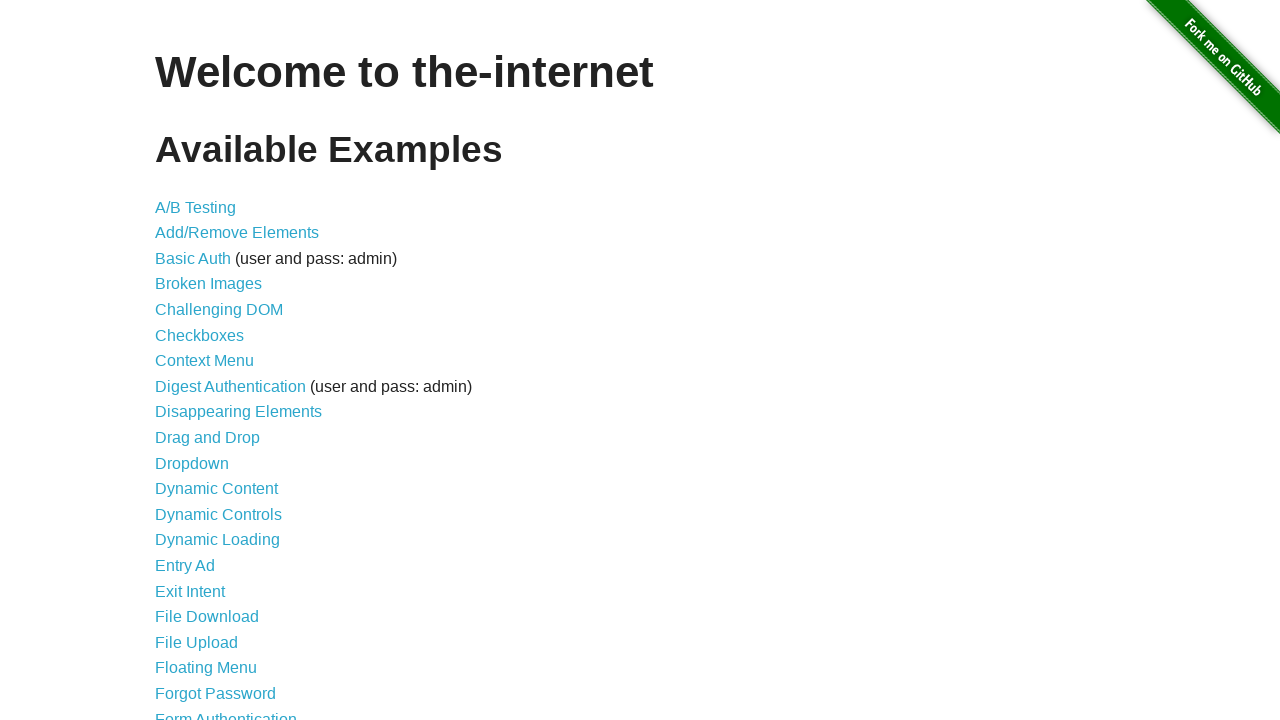

Waited 500ms for jquery-growl script to load
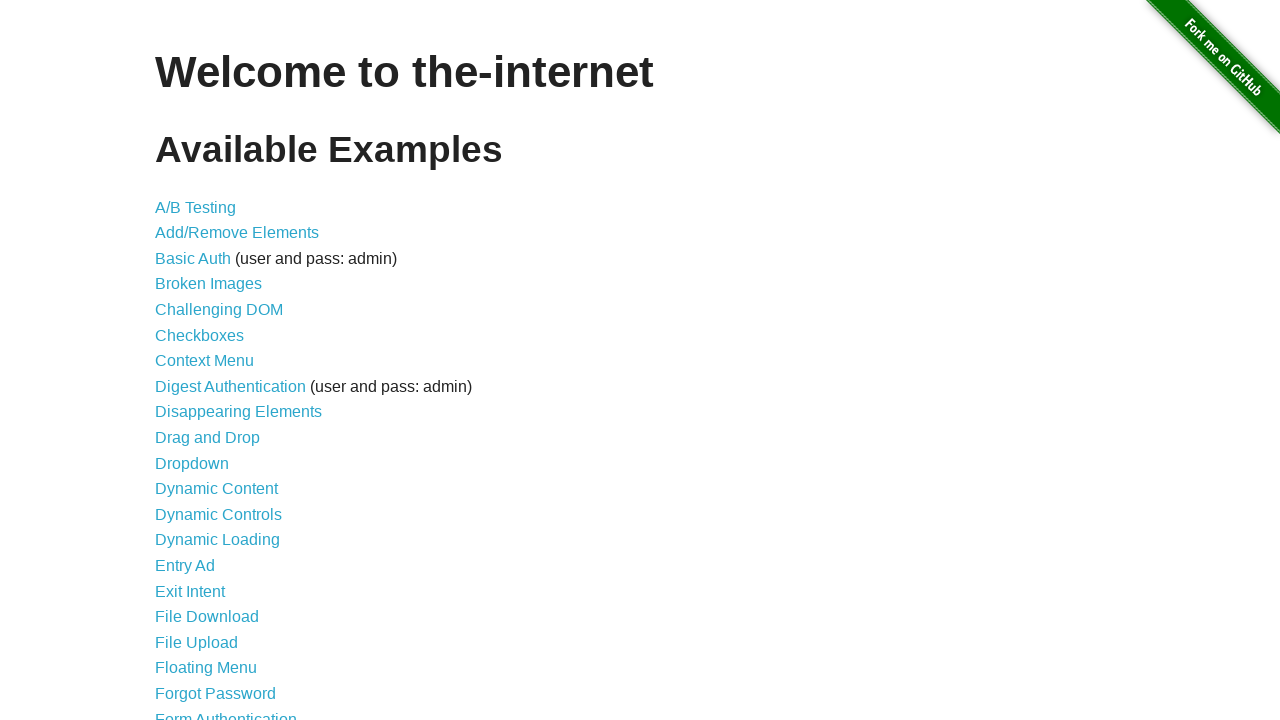

Injected jquery-growl CSS stylesheet
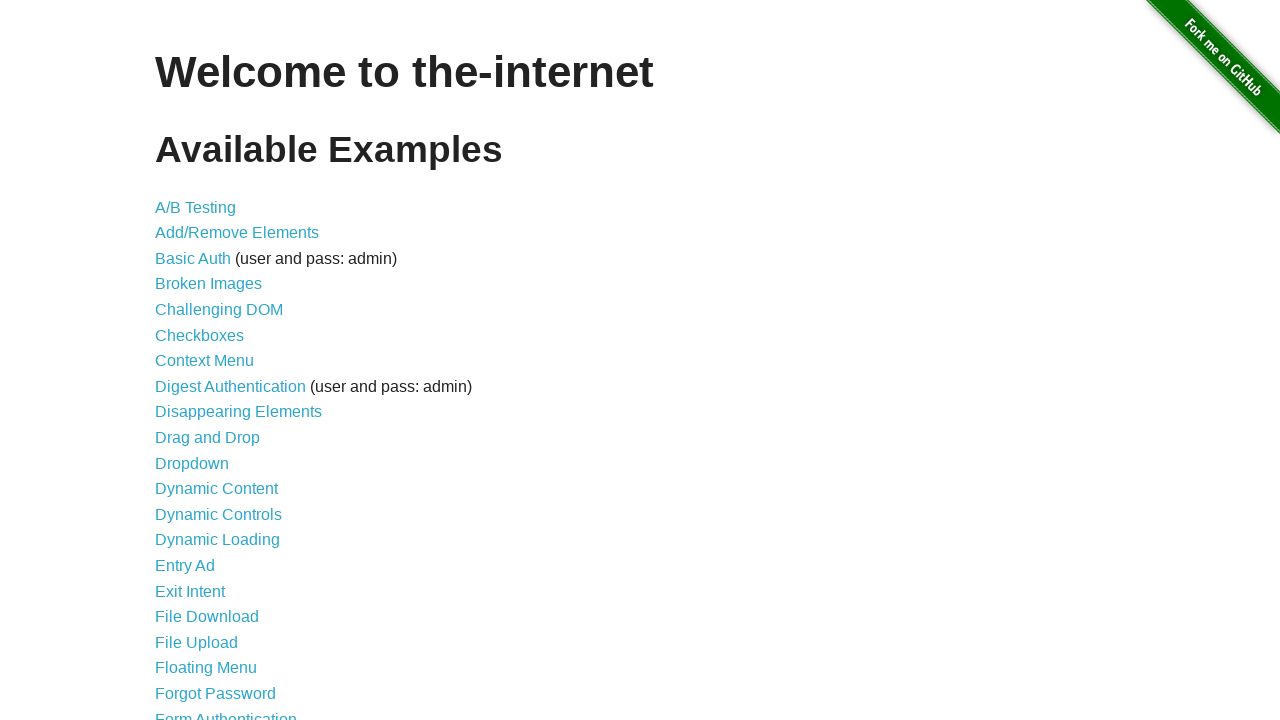

Displayed info notification with title 'GET' and message '/'
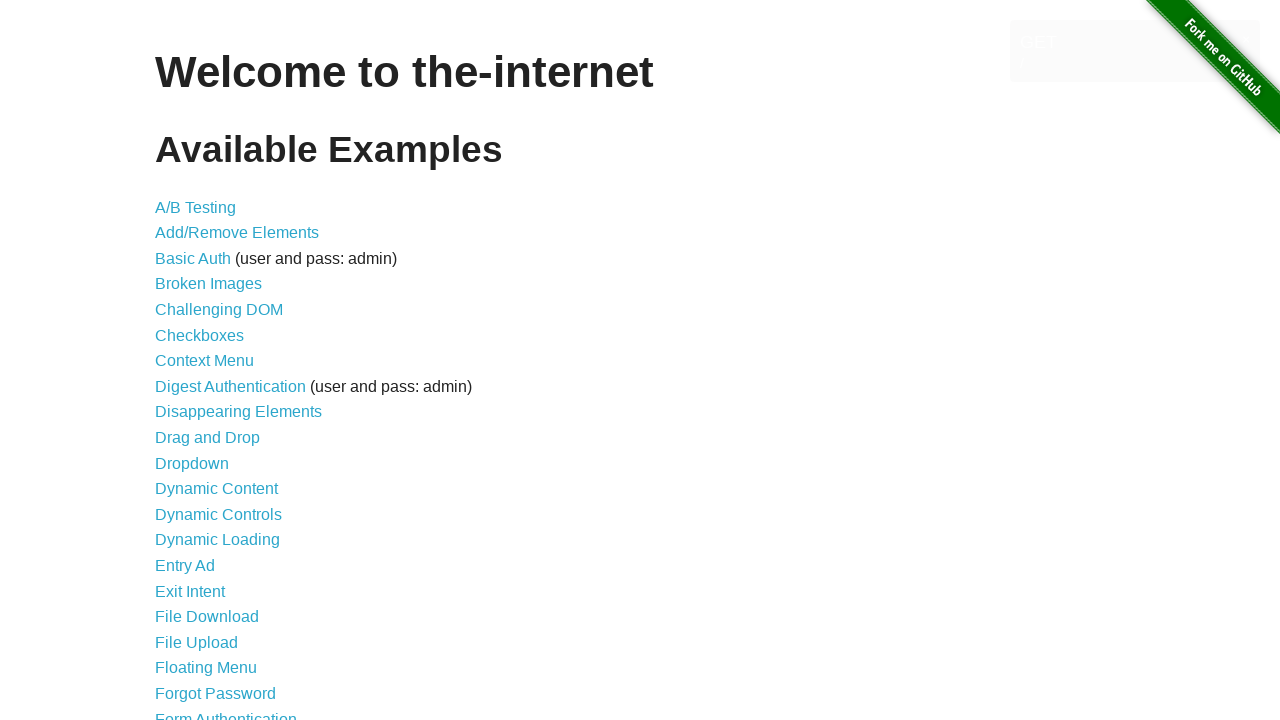

Displayed error notification with title 'ERROR'
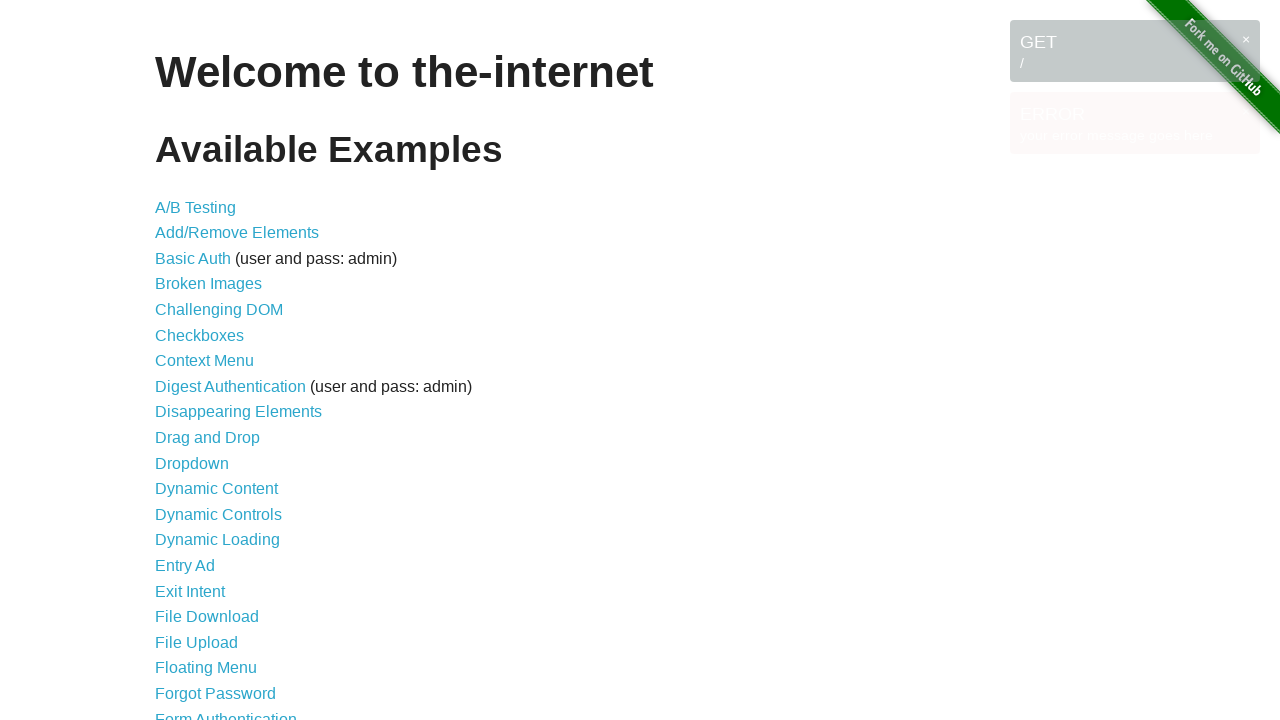

Displayed notice notification with title 'Notice'
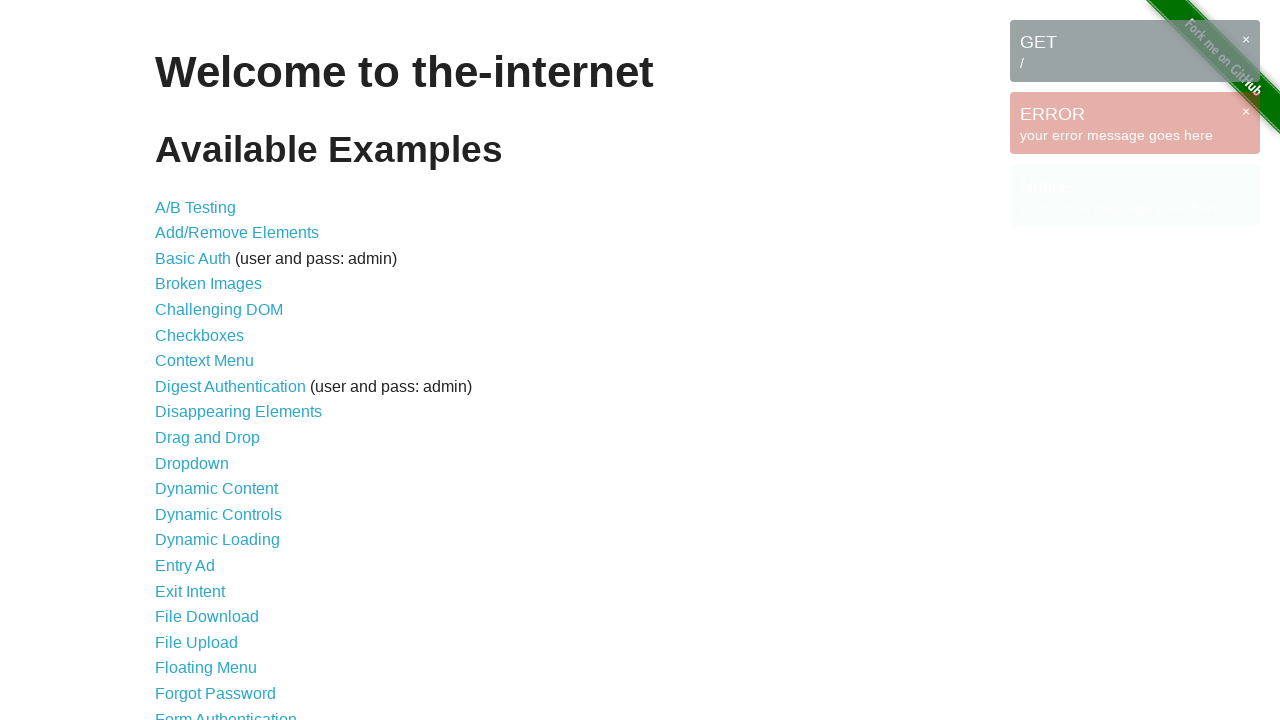

Displayed warning notification with title 'Warning!'
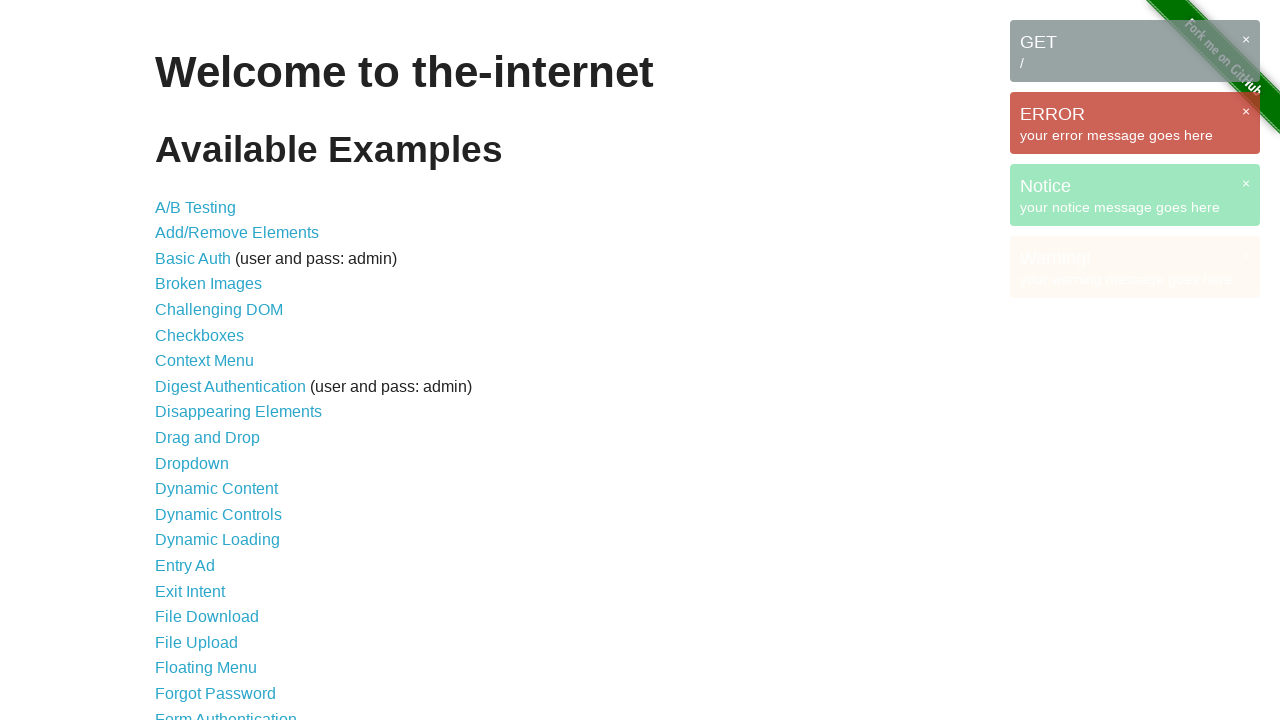

Waited 5 seconds to observe all notifications
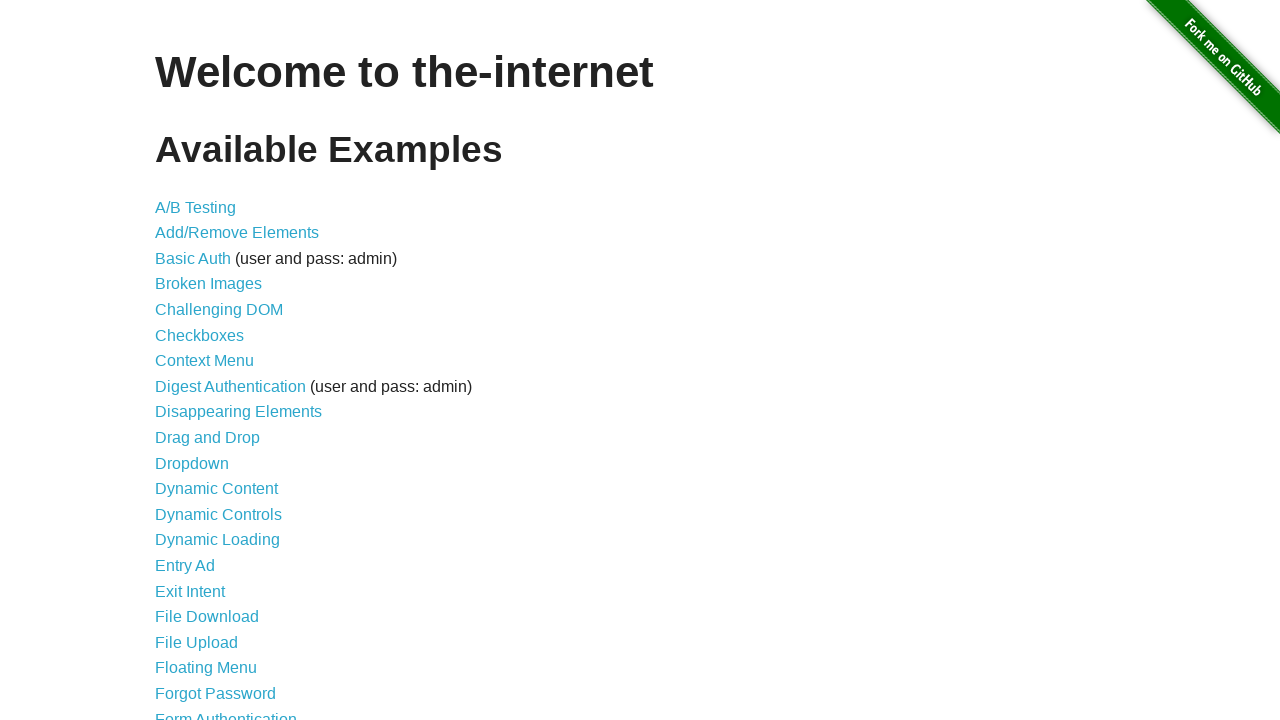

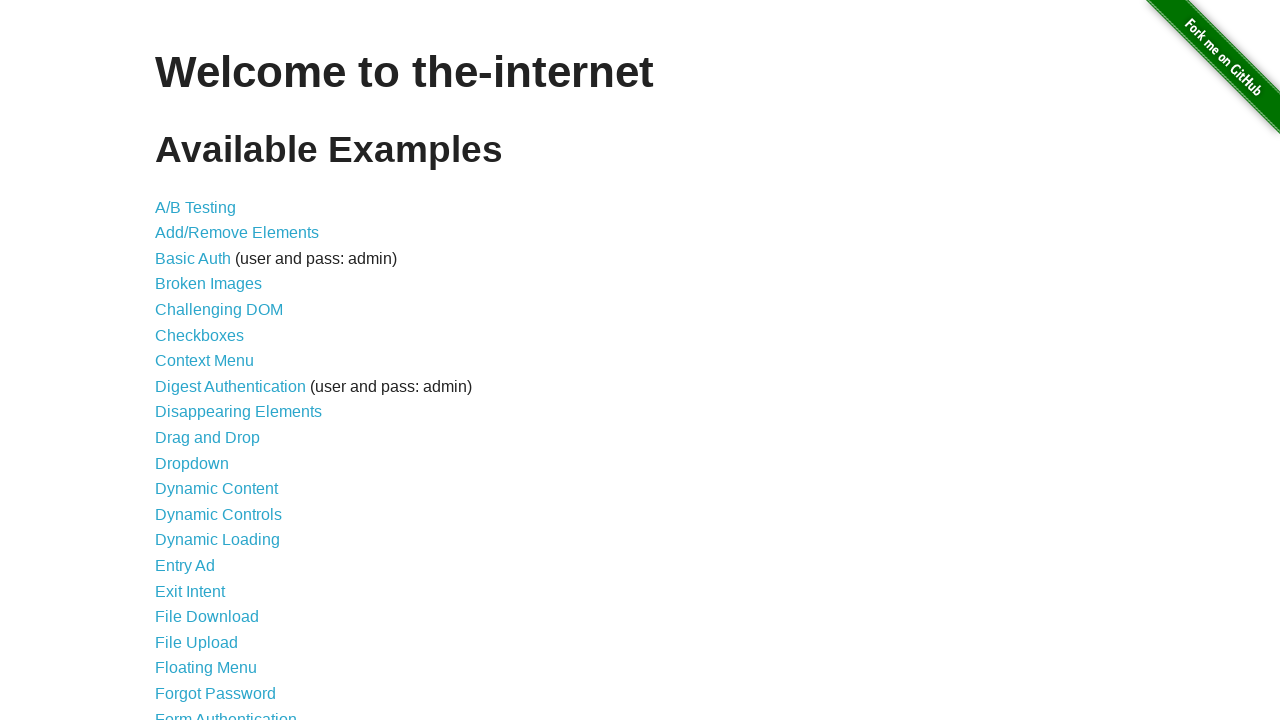